Tests various mouse click actions including single click, double click, and right click on demo buttons

Starting URL: http://sahitest.com/demo/clicks.htm

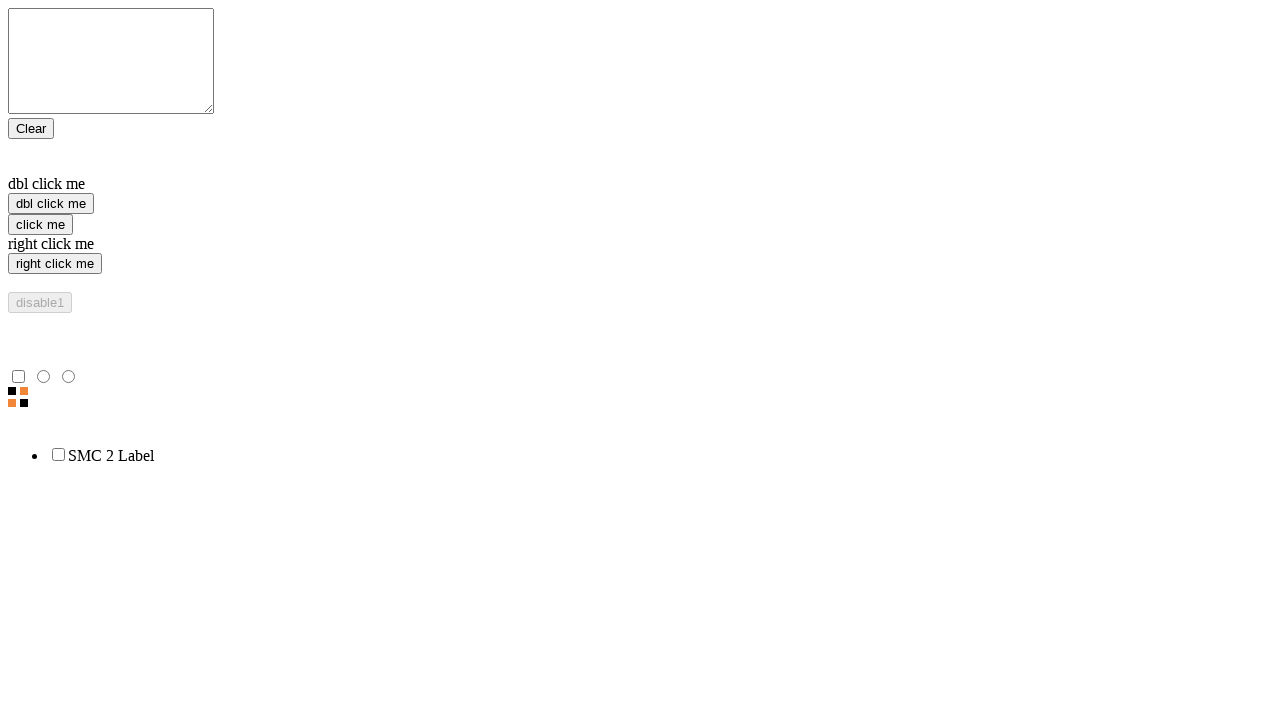

Located single click button element
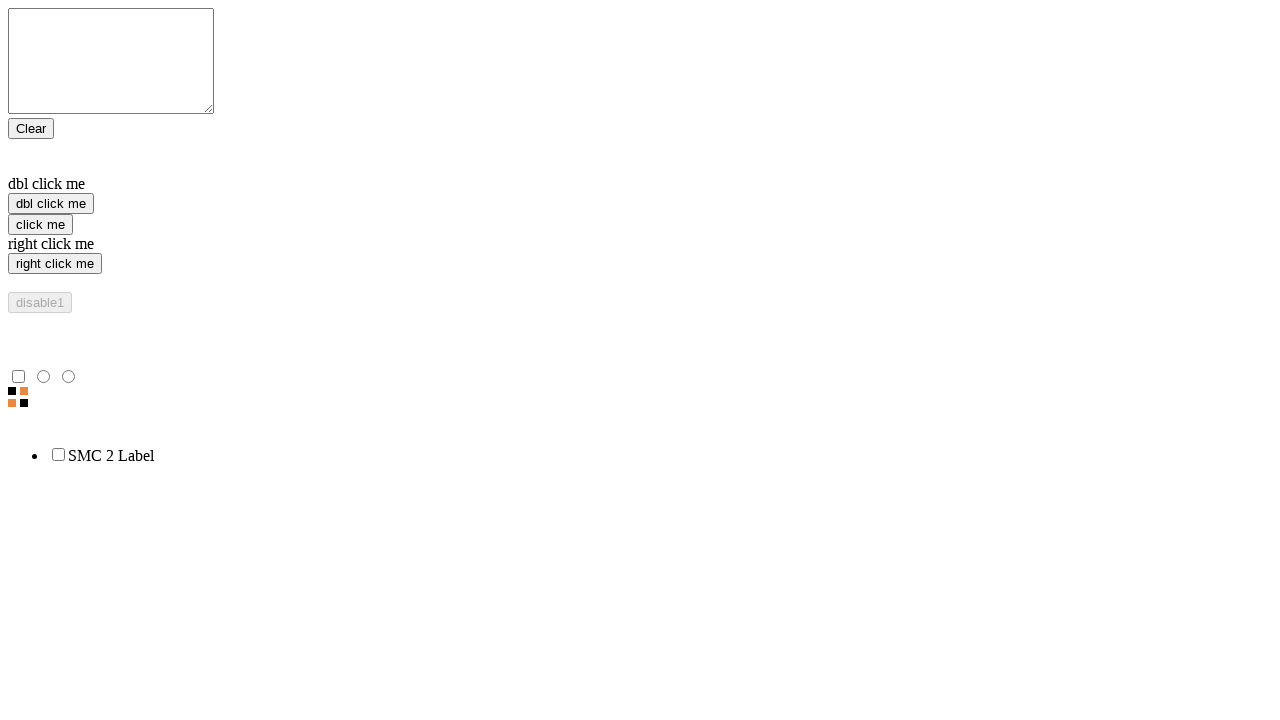

Located double click button element
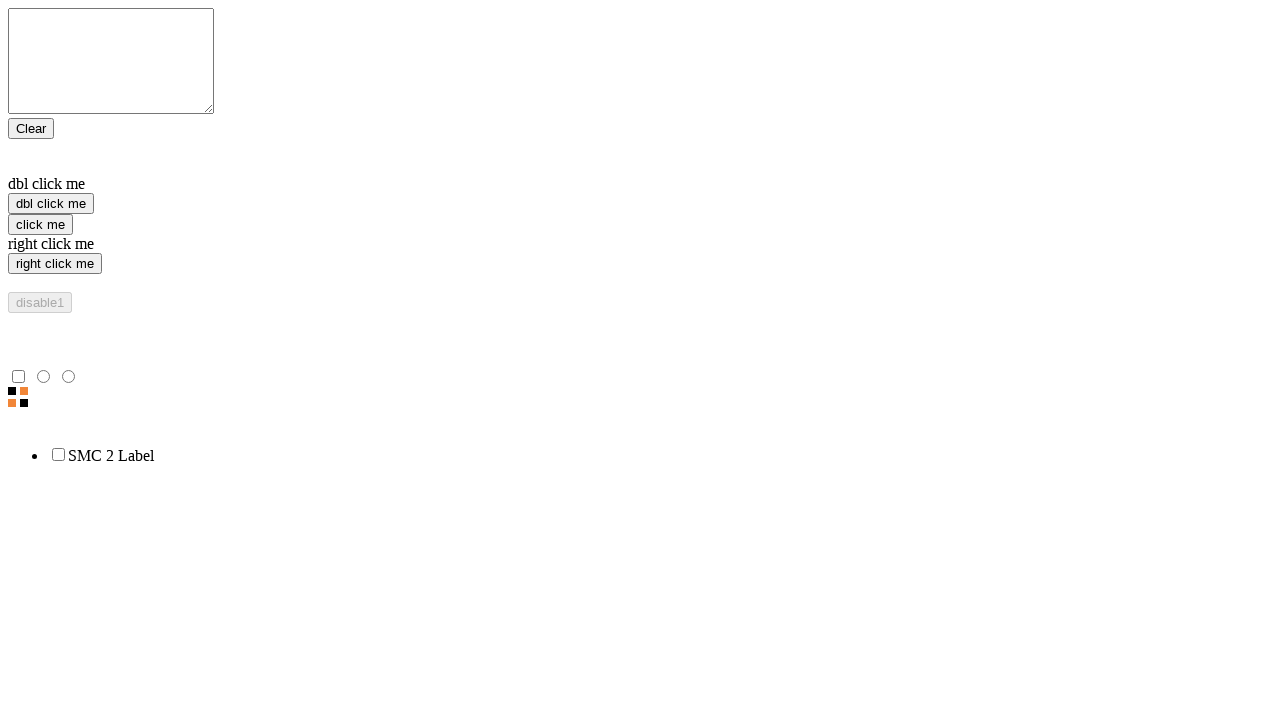

Located right click button element
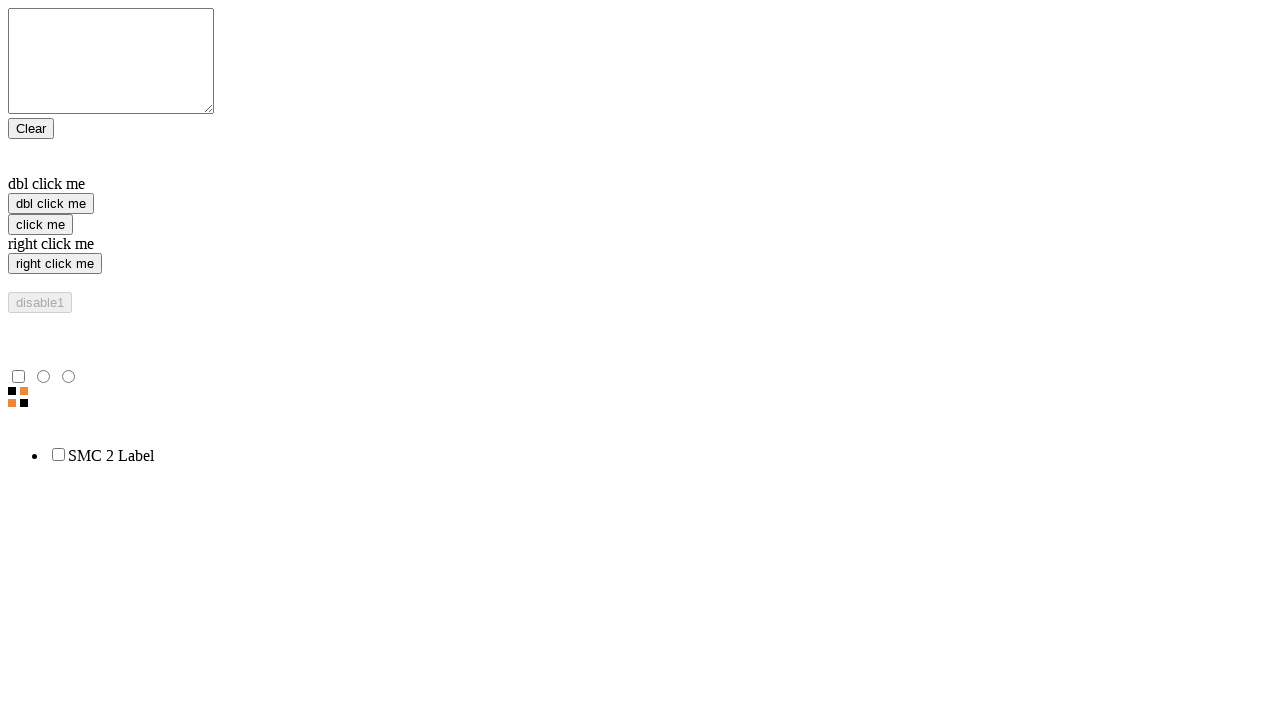

Performed single click on 'click me' button at (40, 224) on input[value="click me"]
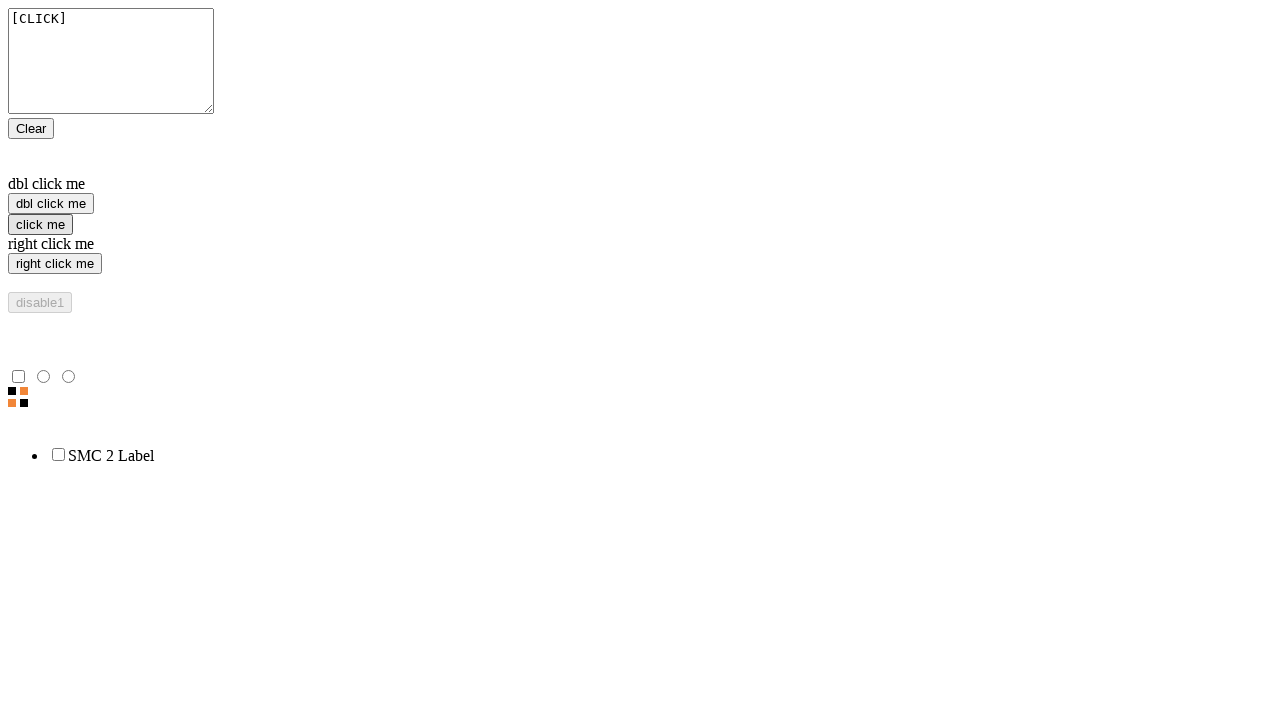

Performed double click on 'dbl click me' button at (51, 204) on input[value="dbl click me"]
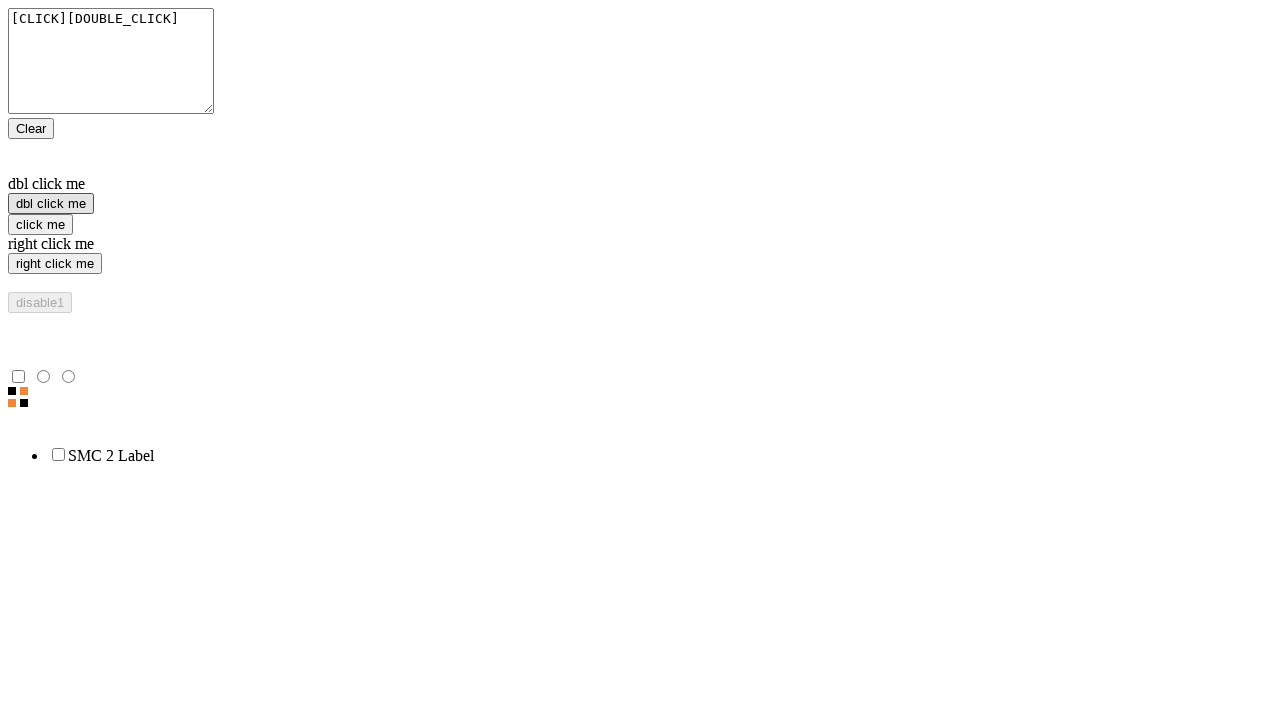

Performed right click on 'right click me' button at (55, 264) on input[value="right click me"]
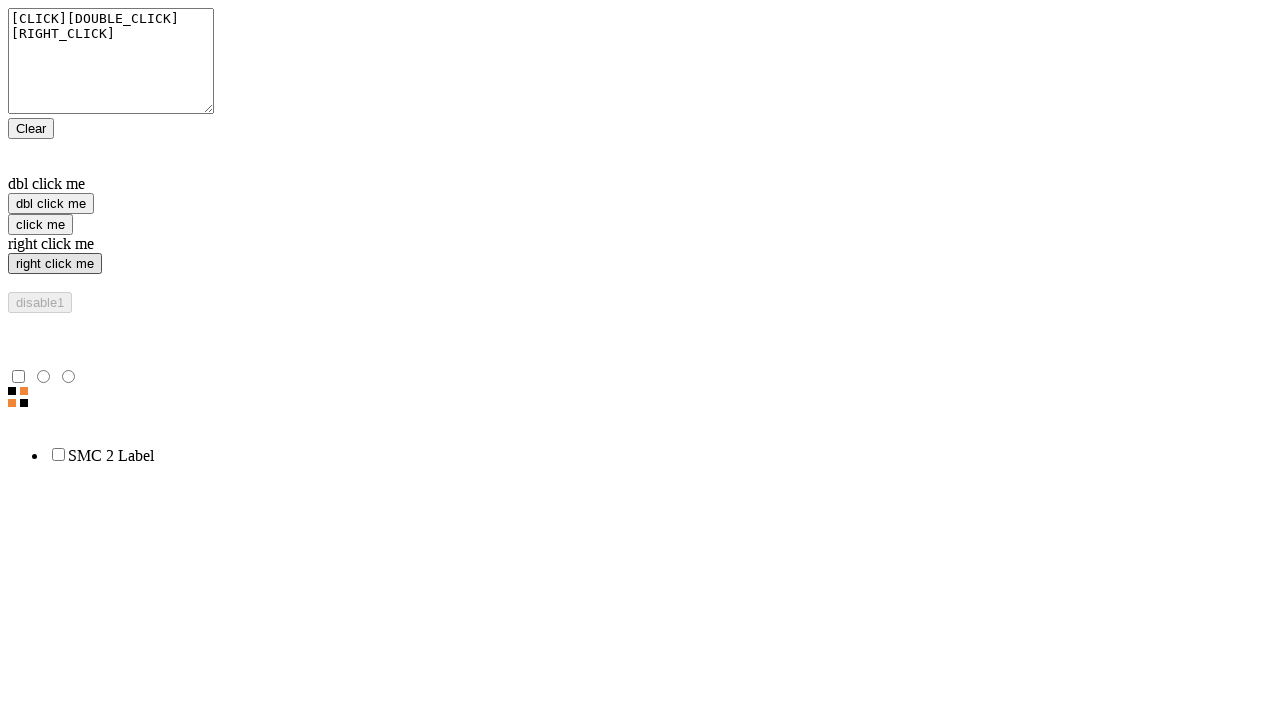

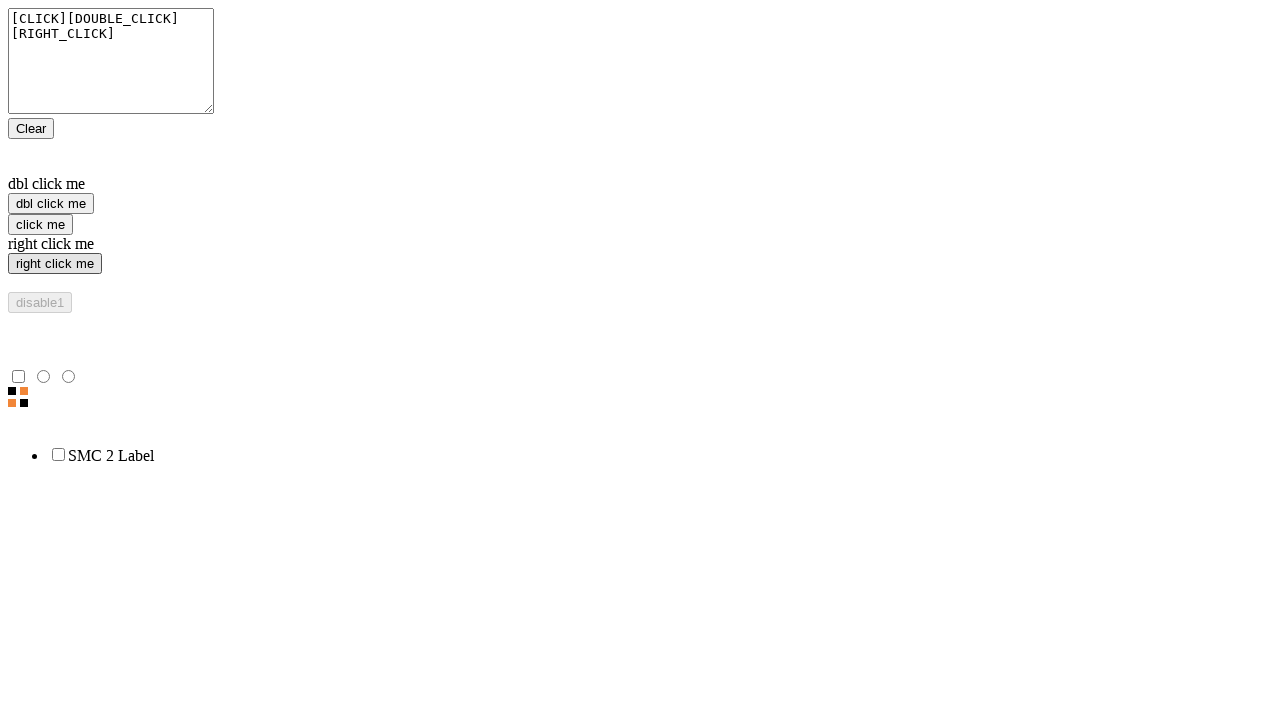